Tests JavaScript alert functionality by clicking the JS Alert button and accepting the alert dialog

Starting URL: https://the-internet.herokuapp.com/javascript_alerts

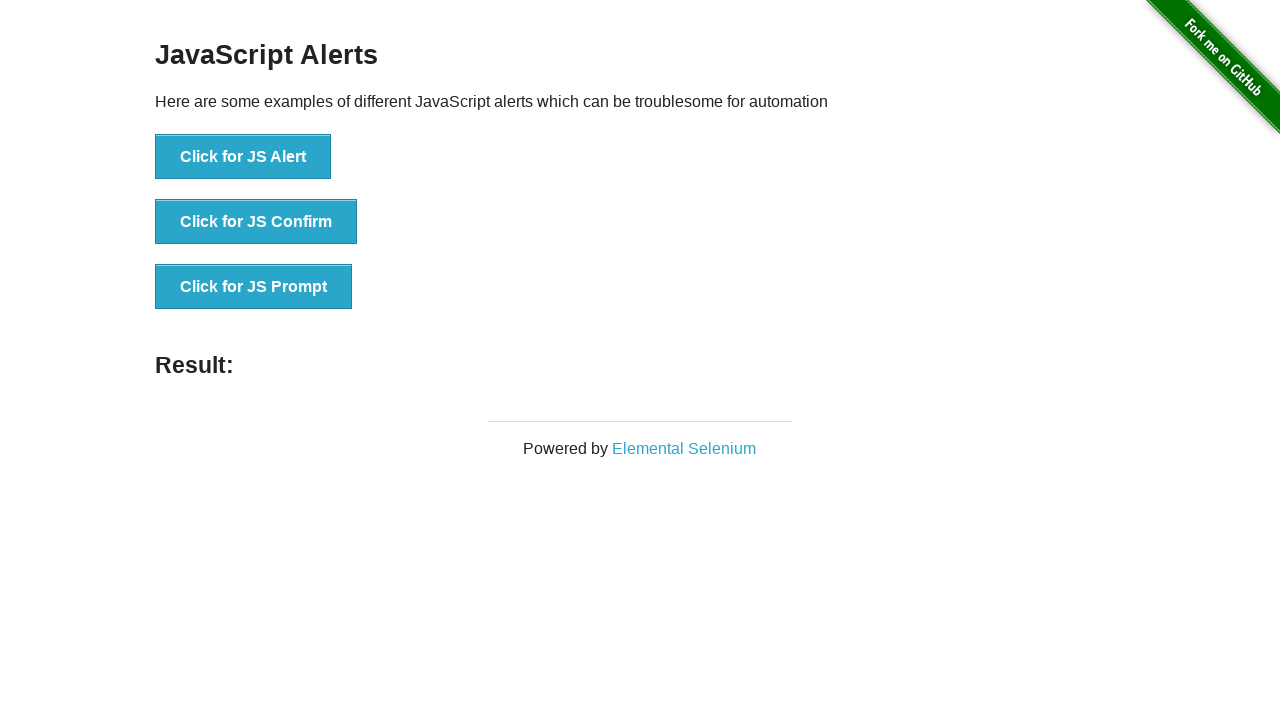

Clicked the JS Alert button at (243, 157) on button[onclick='jsAlert()']
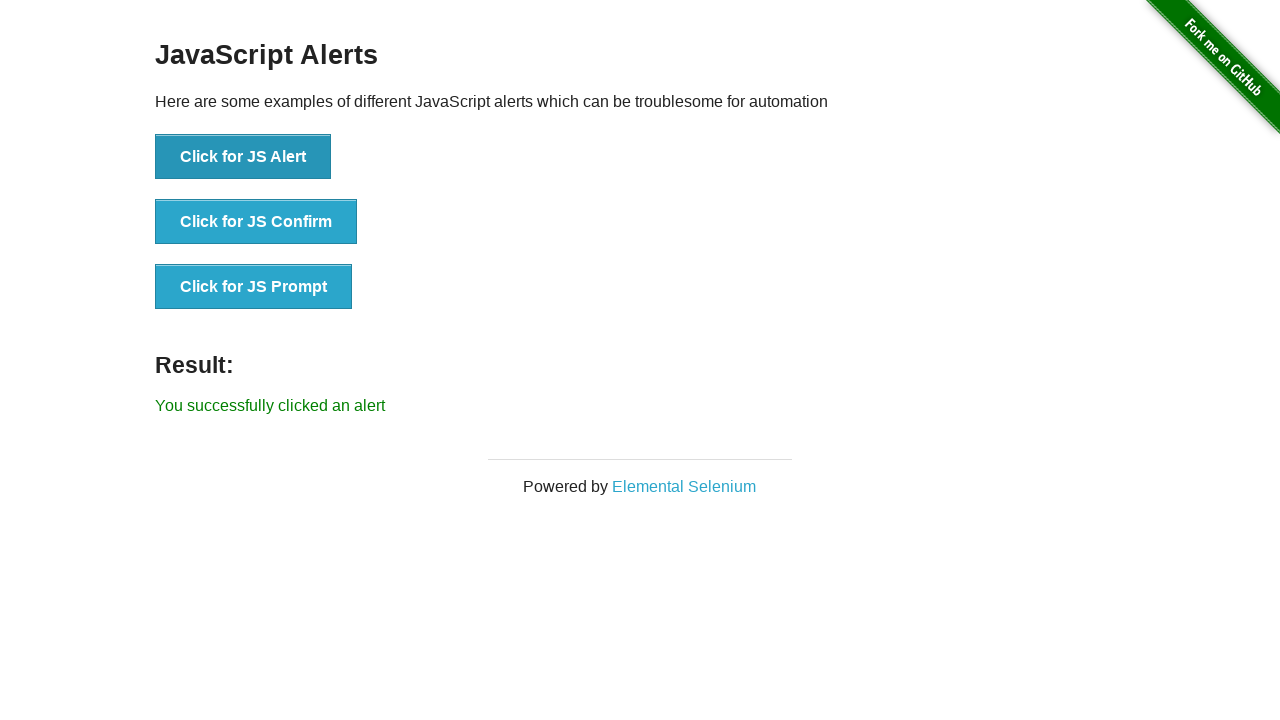

Set up dialog handler to accept alerts
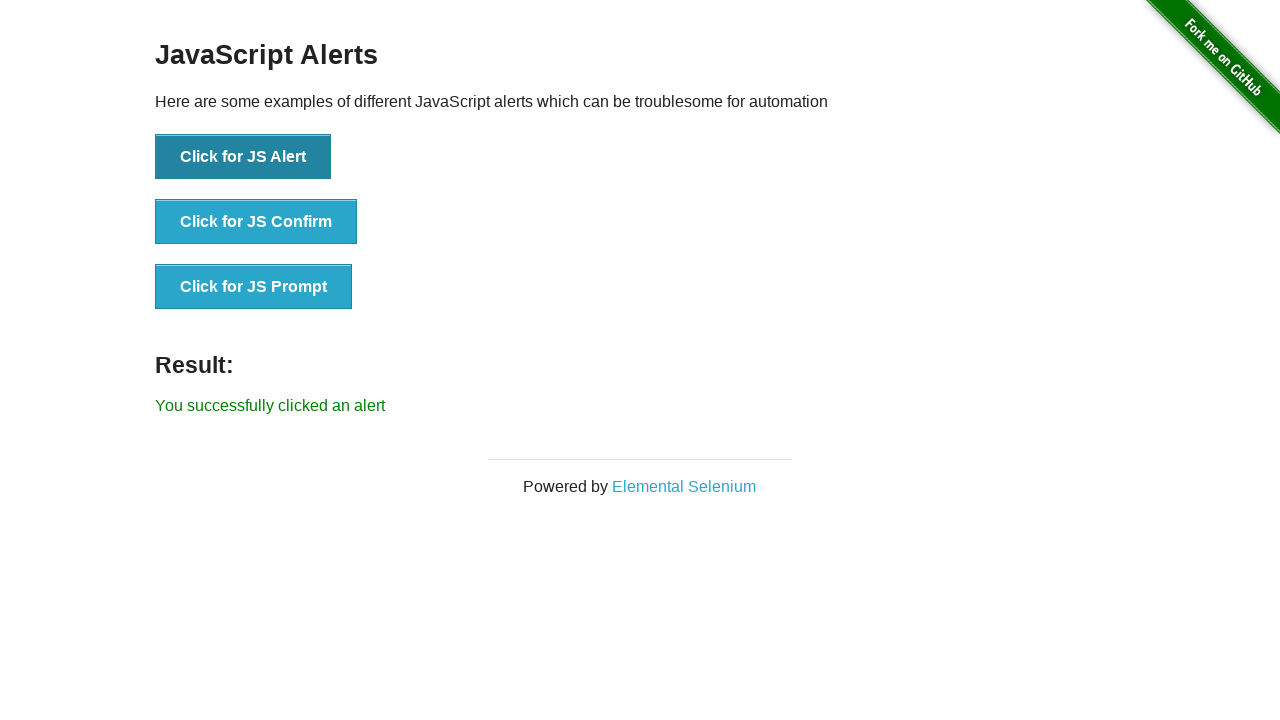

Alert dialog accepted and result appeared
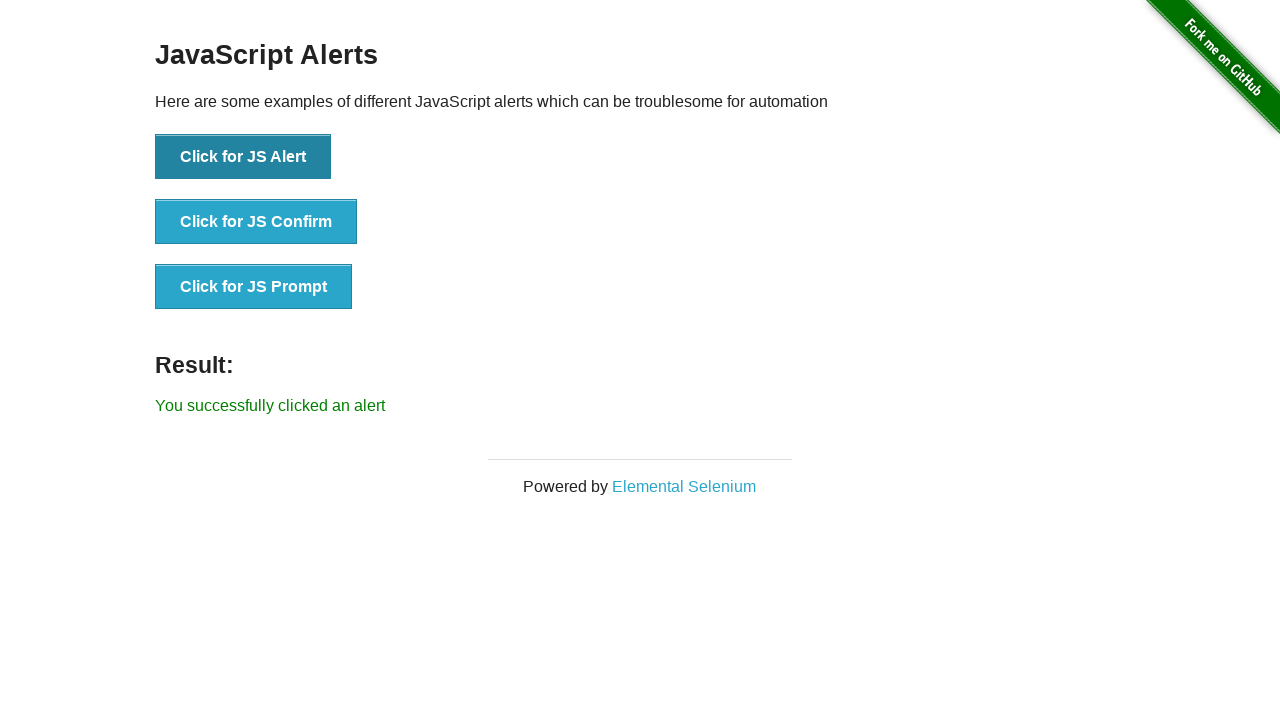

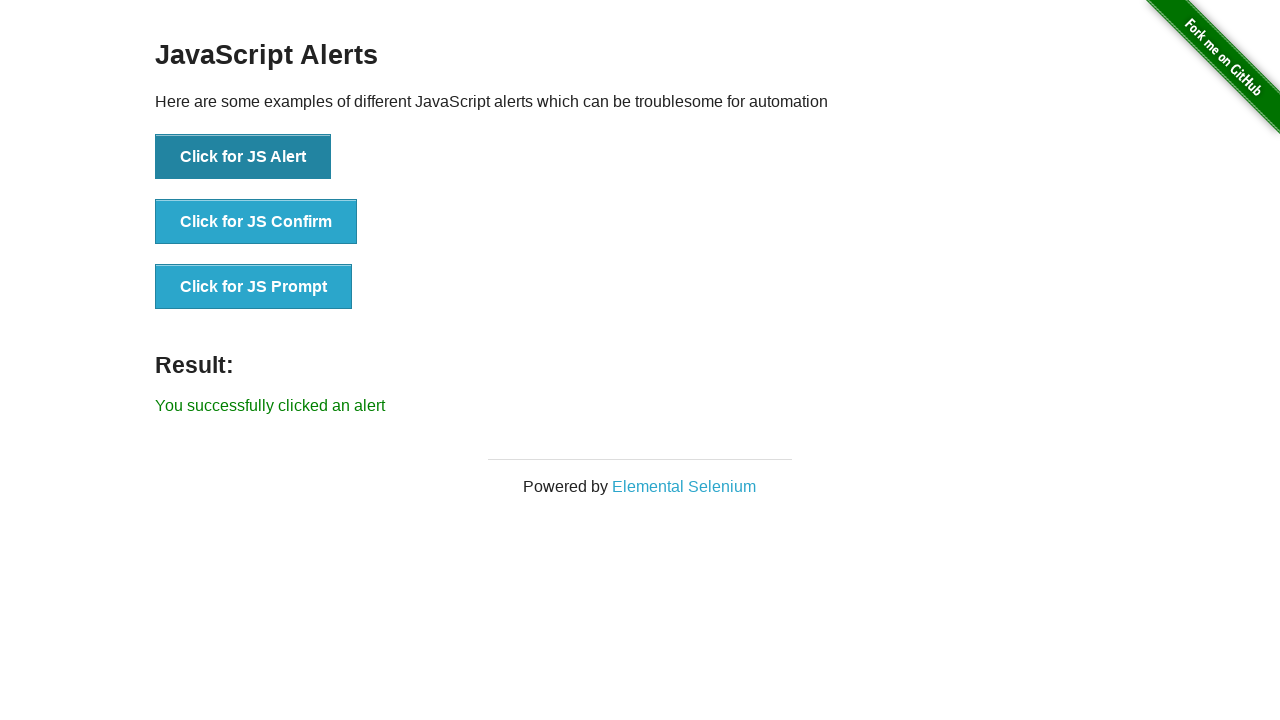